Navigates to DemoBlaze store homepage and verifies that the page title is "STORE"

Starting URL: https://www.demoblaze.com/index.html

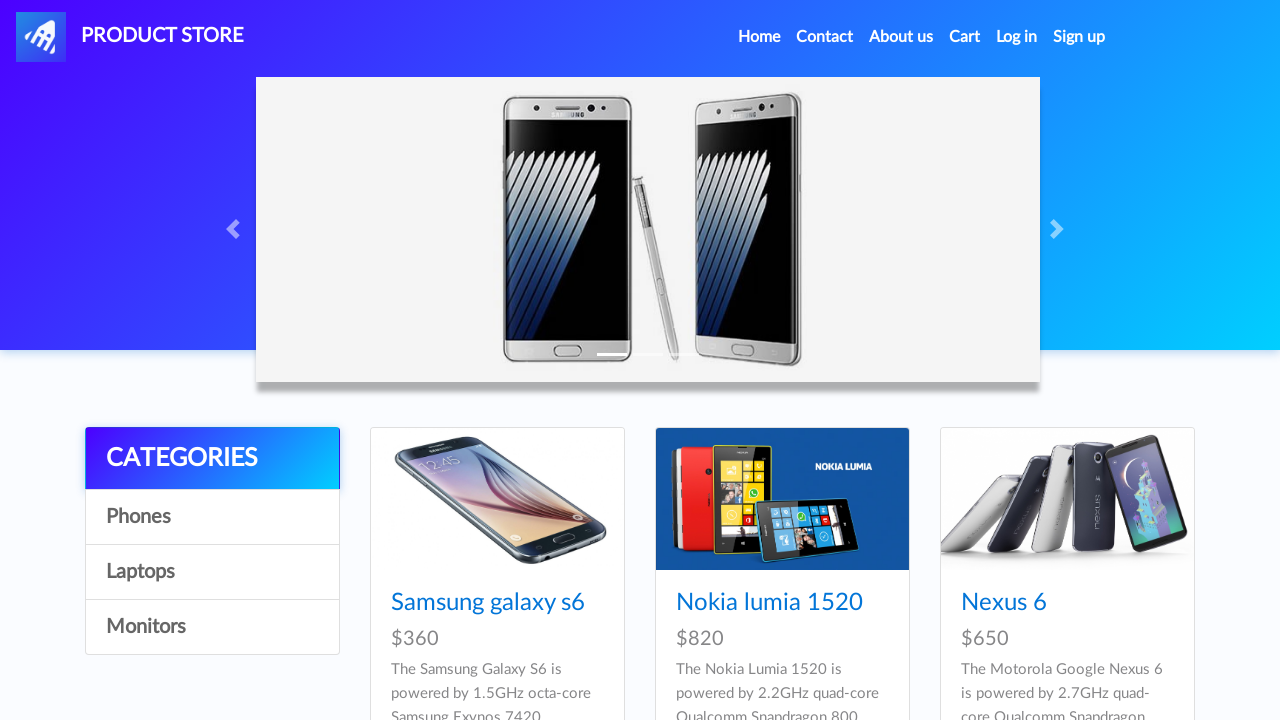

Navigated to DemoBlaze homepage at https://www.demoblaze.com/index.html
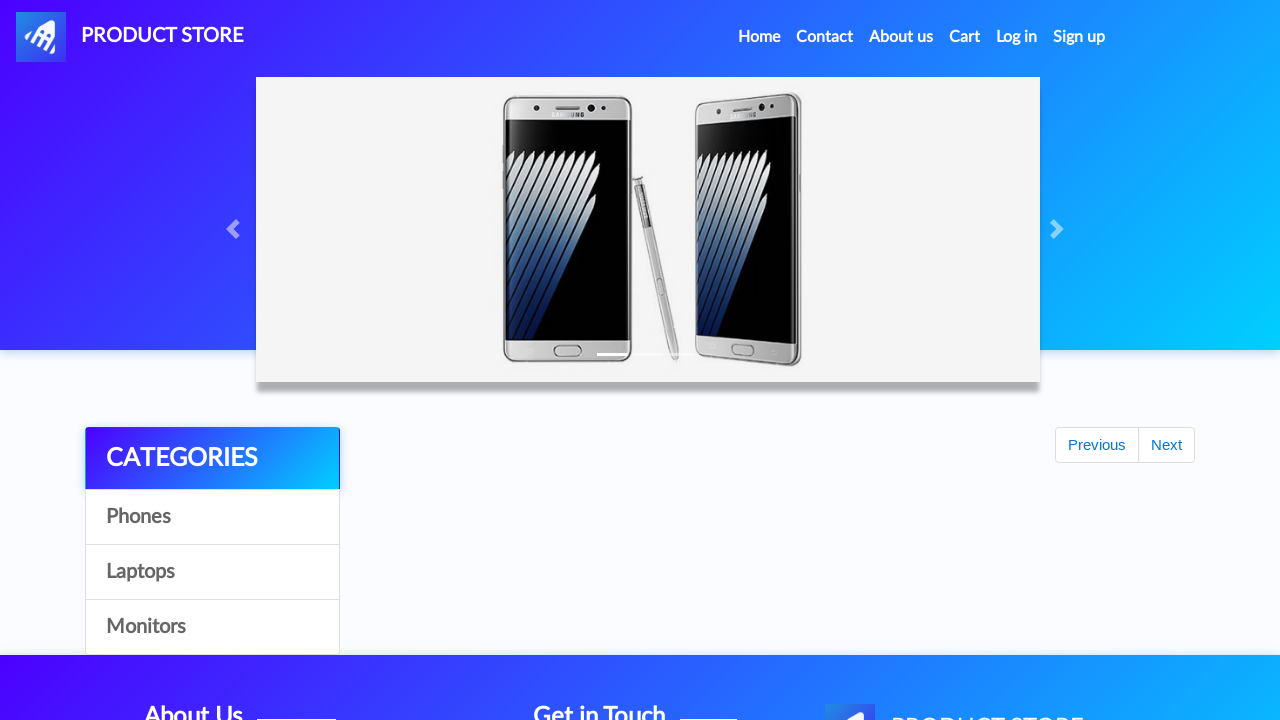

Page loaded - DOM content ready
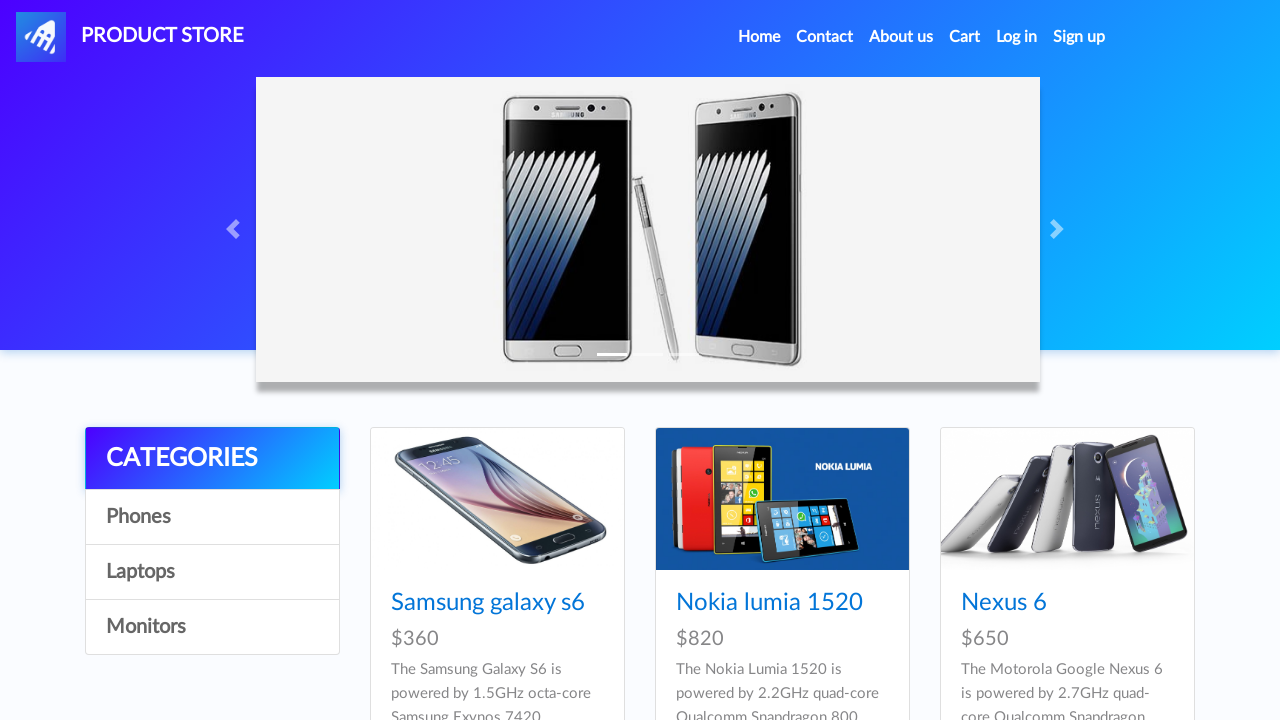

Retrieved page title: 'STORE'
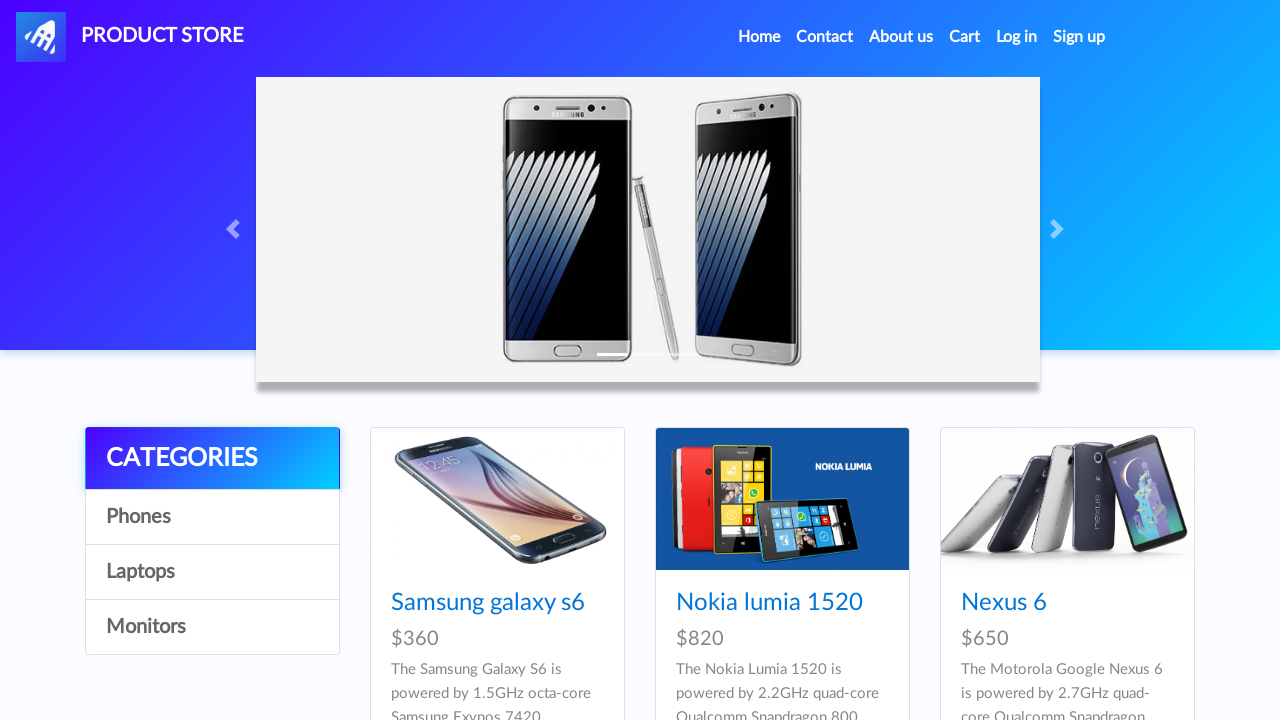

Verified page title matches expected value 'STORE'
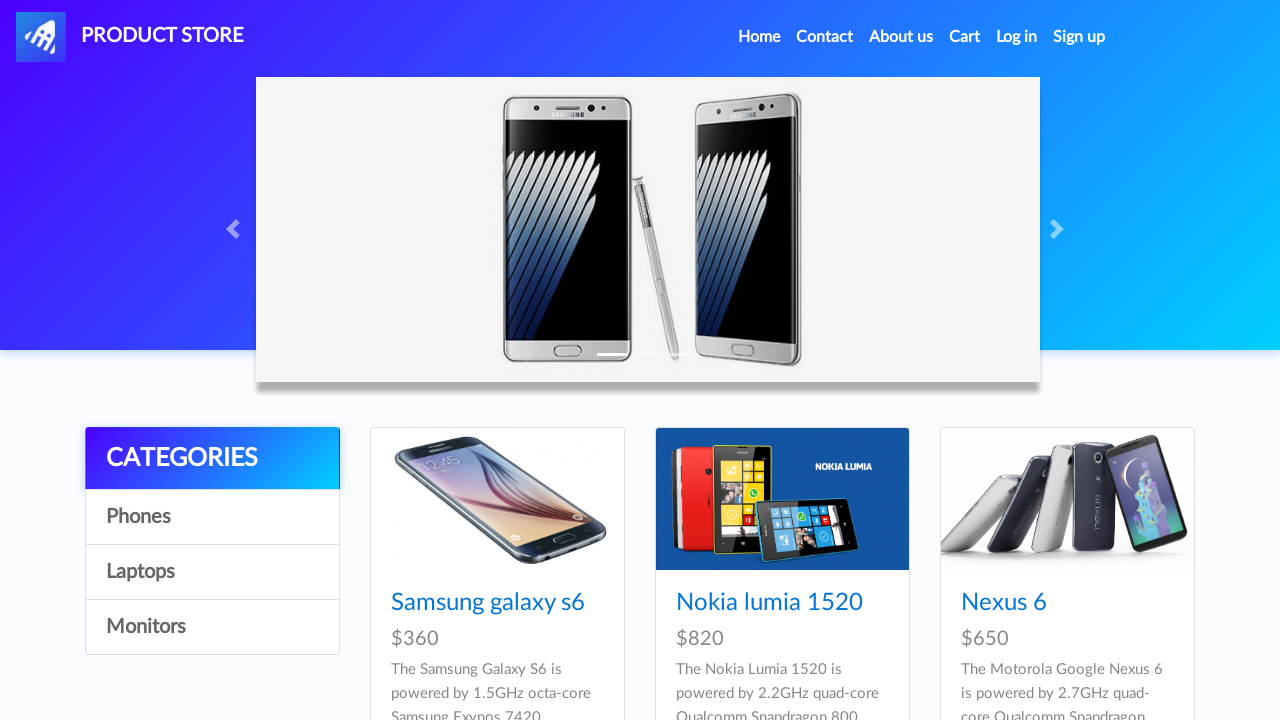

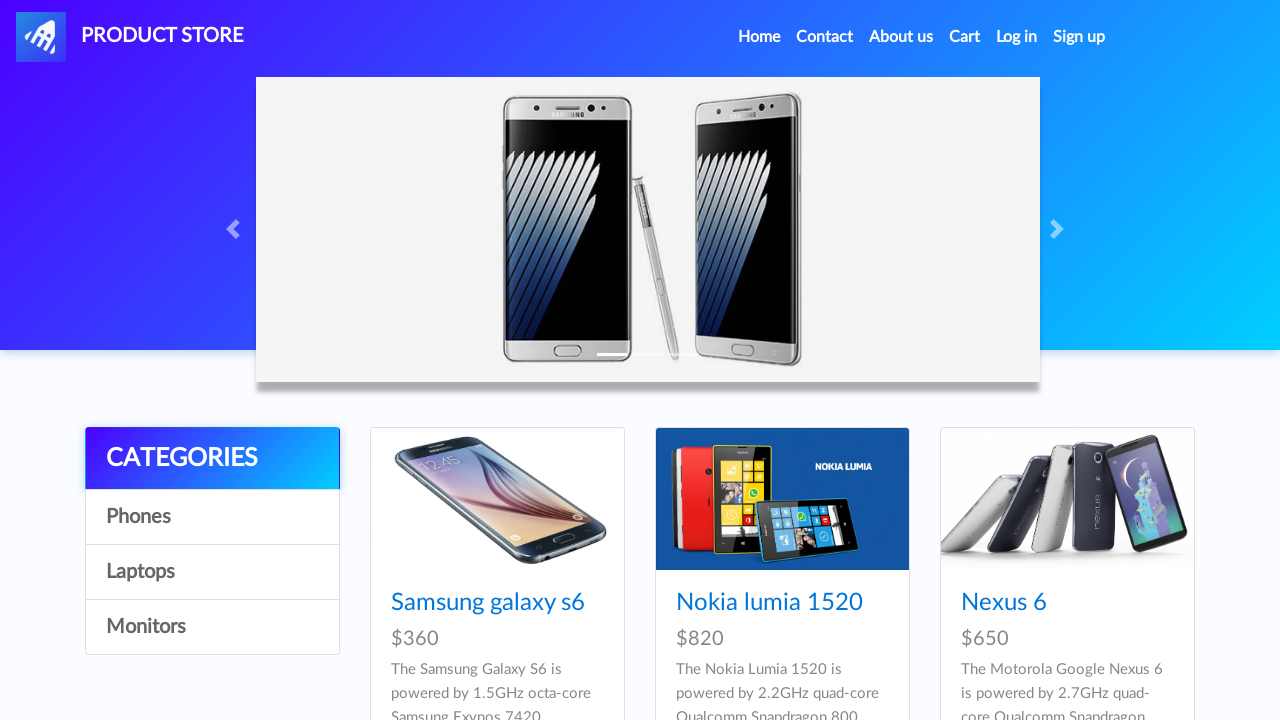